Tests the Python.org search functionality by entering "pycon" as a search query and submitting the form, then verifying results are found

Starting URL: http://www.python.org

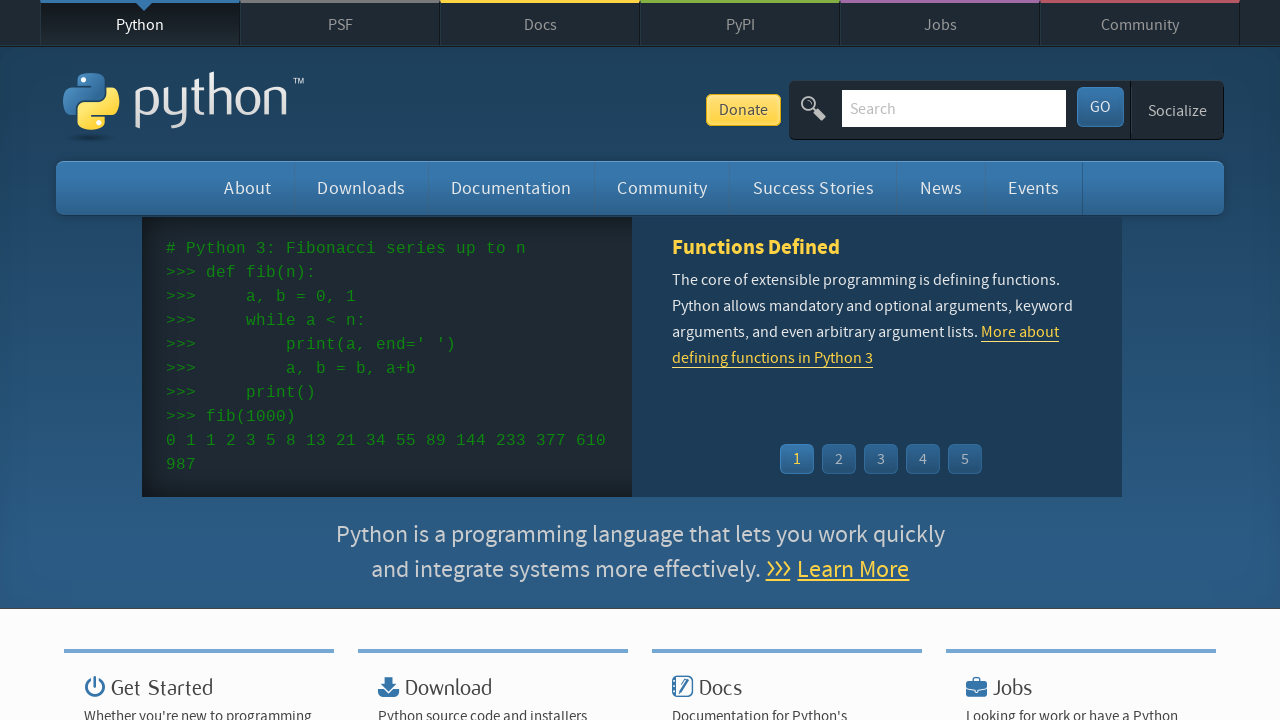

Filled search box with 'pycon' on input[name='q']
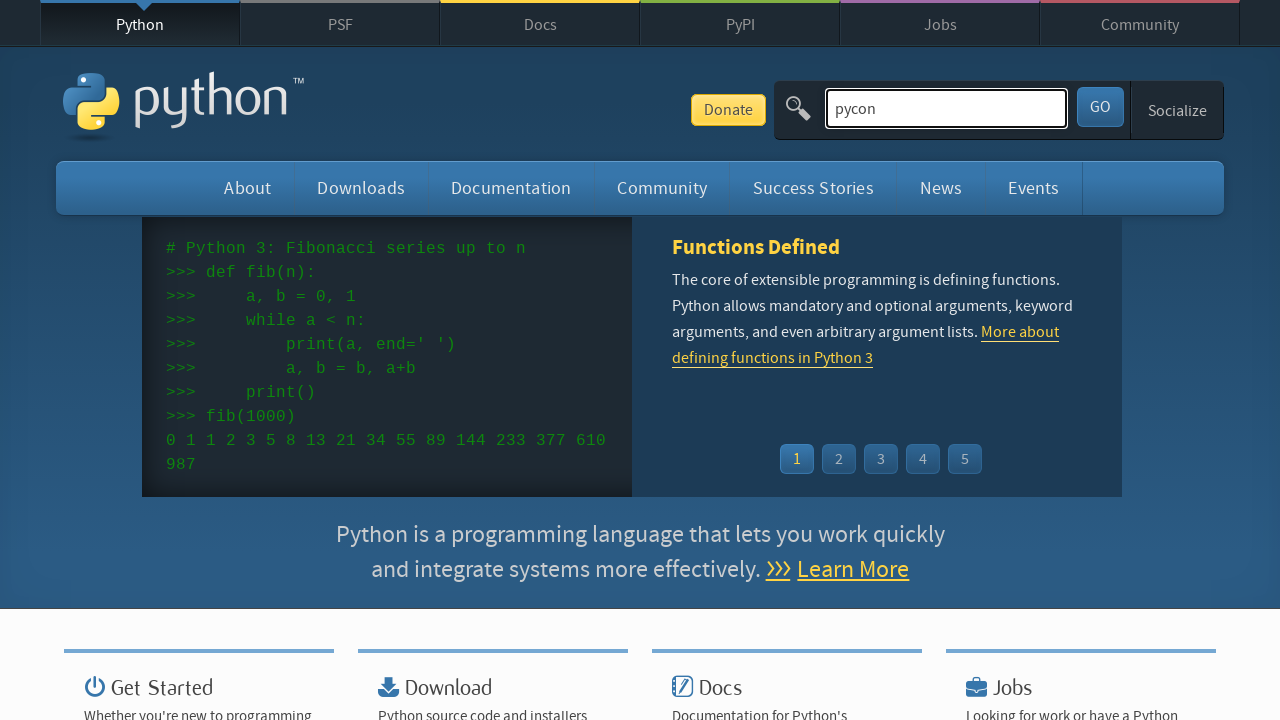

Submitted search form by pressing Enter on input[name='q']
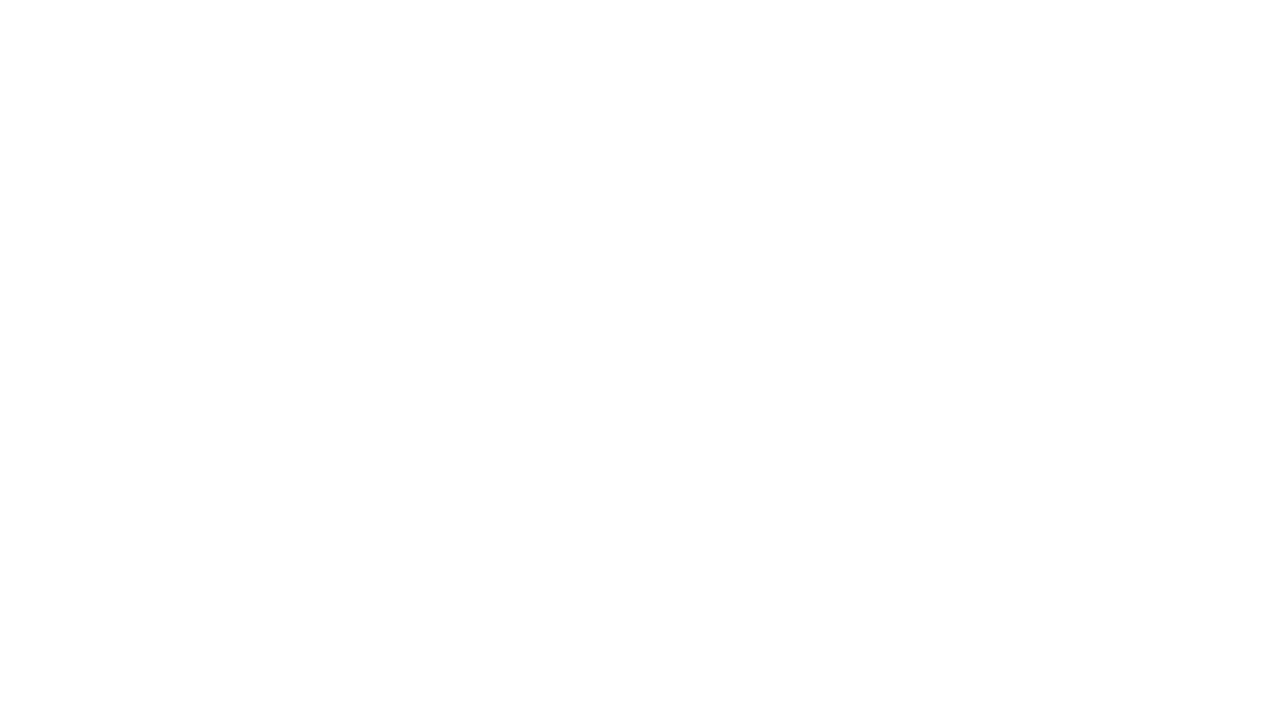

Search results loaded and network became idle
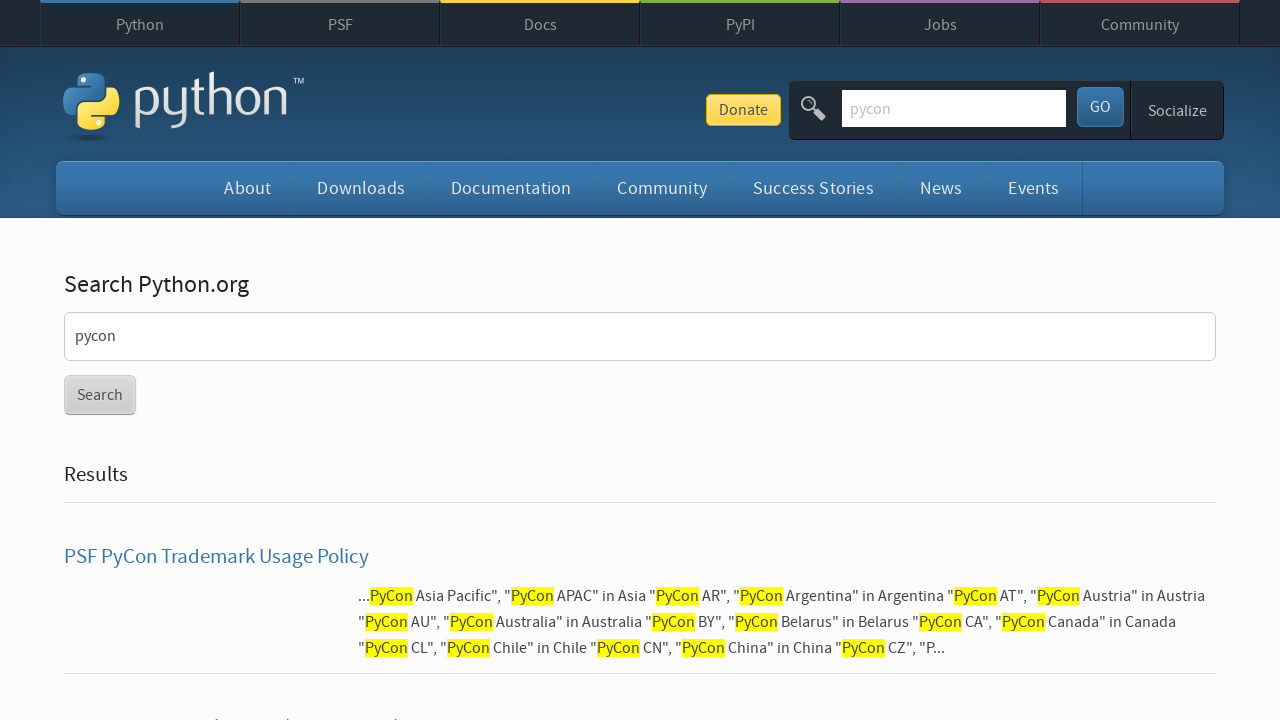

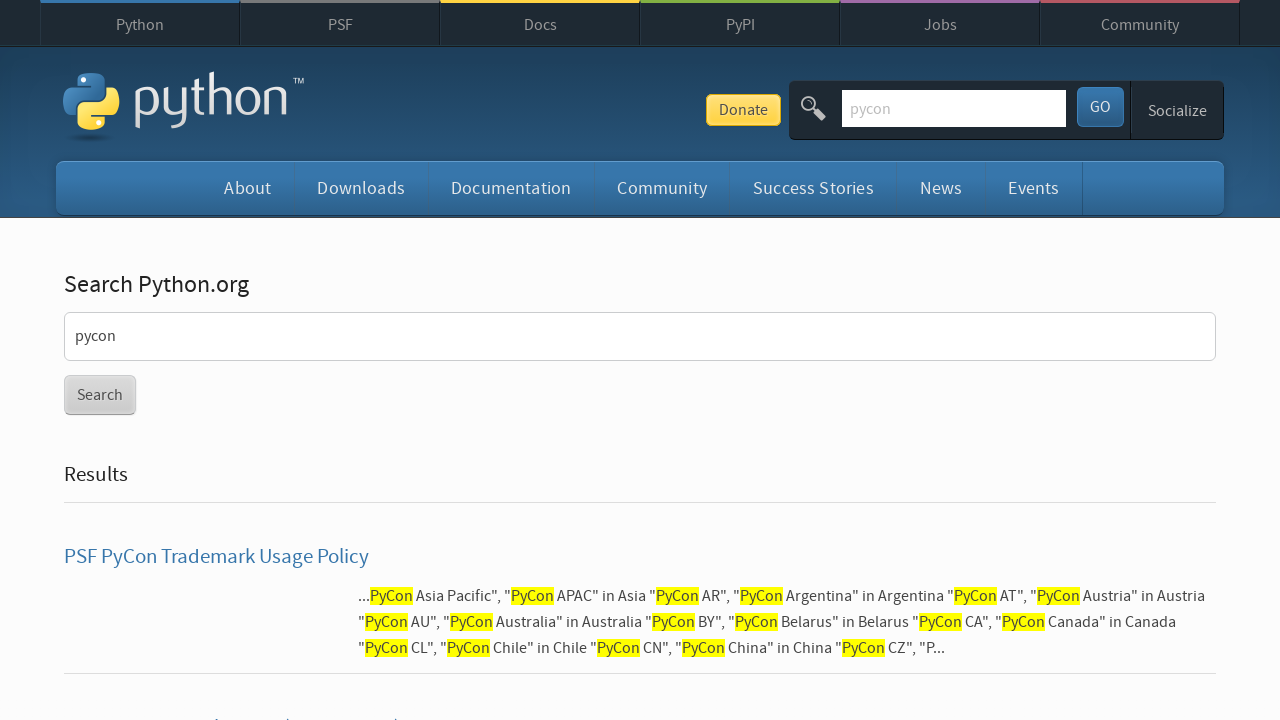